Tests drag and drop functionality on demoqa.com by navigating to the Interactions menu, selecting Droppable, and performing a drag and drop action from a draggable element to a droppable target.

Starting URL: https://demoqa.com/

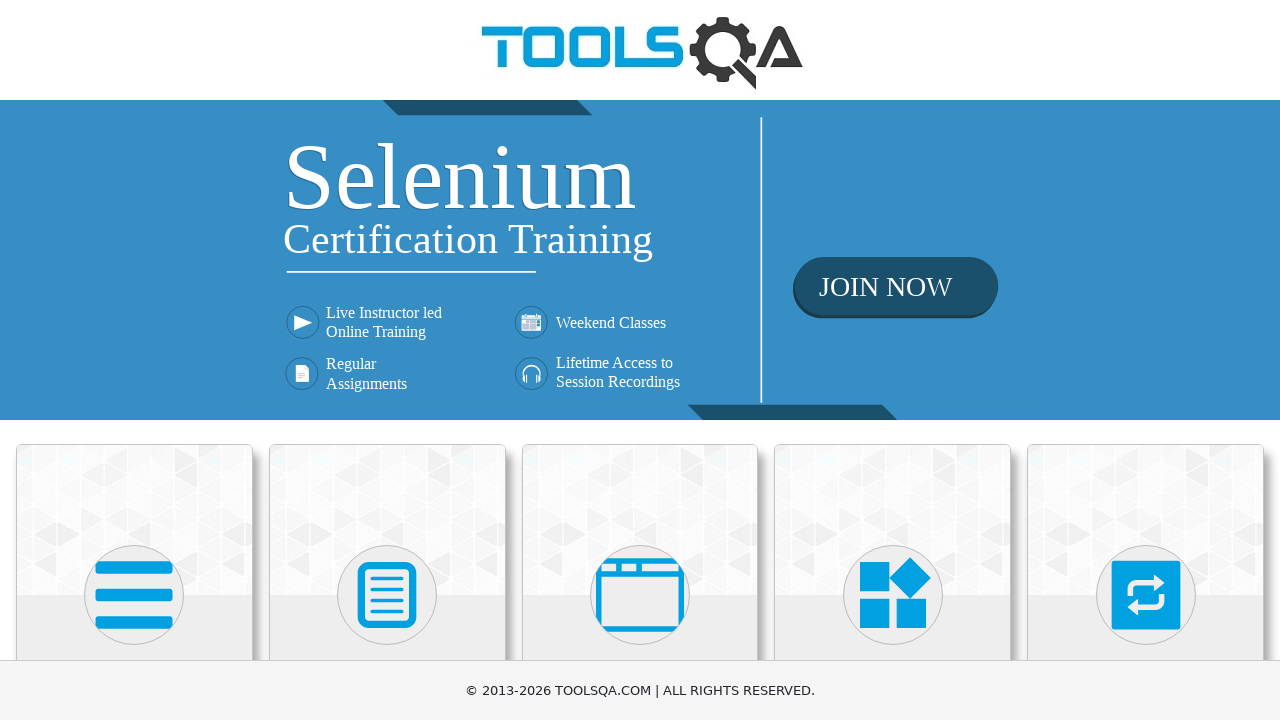

Located the Interactions menu element
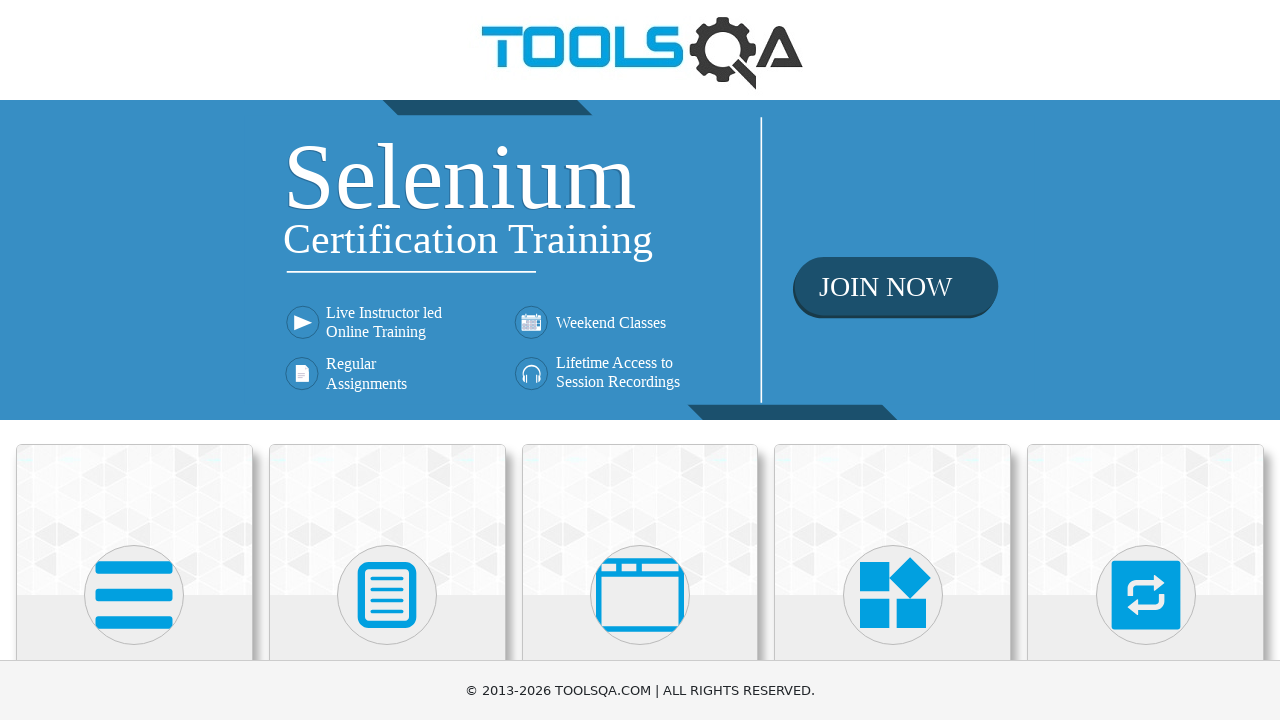

Scrolled Interactions menu into view
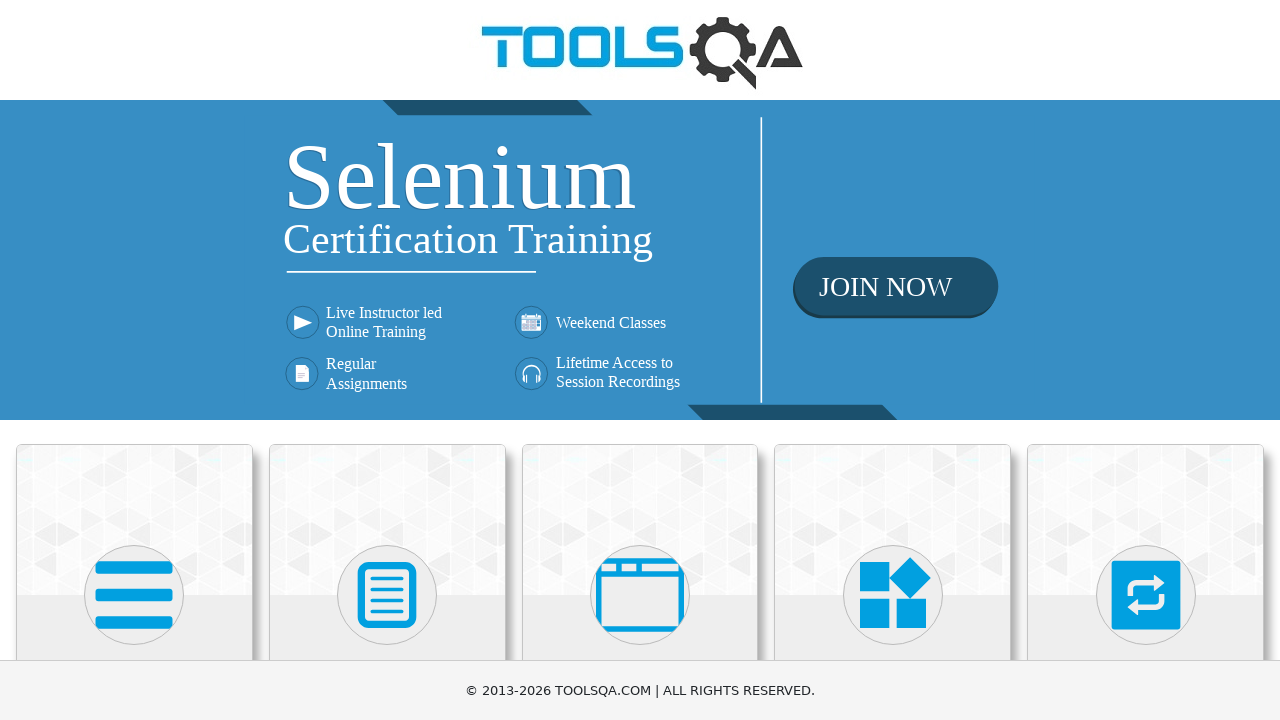

Clicked on the Interactions menu at (1146, 360) on xpath=//h5[text()='Interactions']
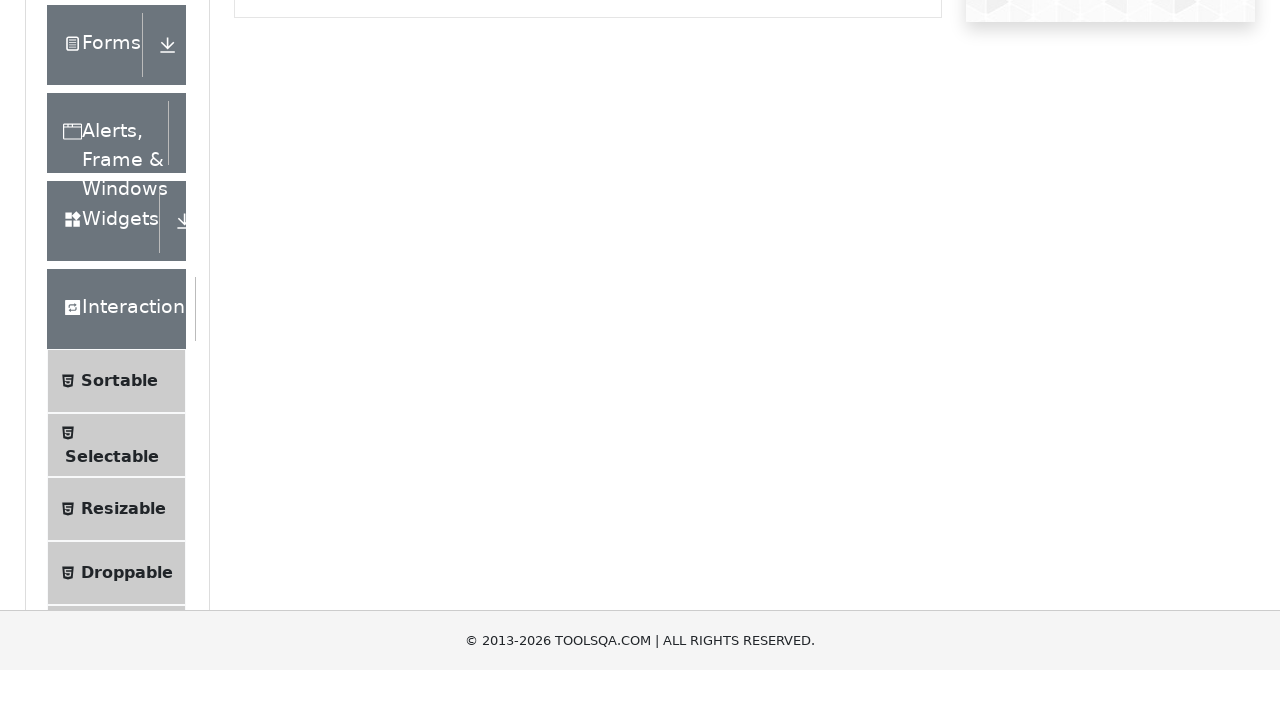

Clicked on Droppable submenu at (127, 411) on xpath=//span[text()='Droppable']
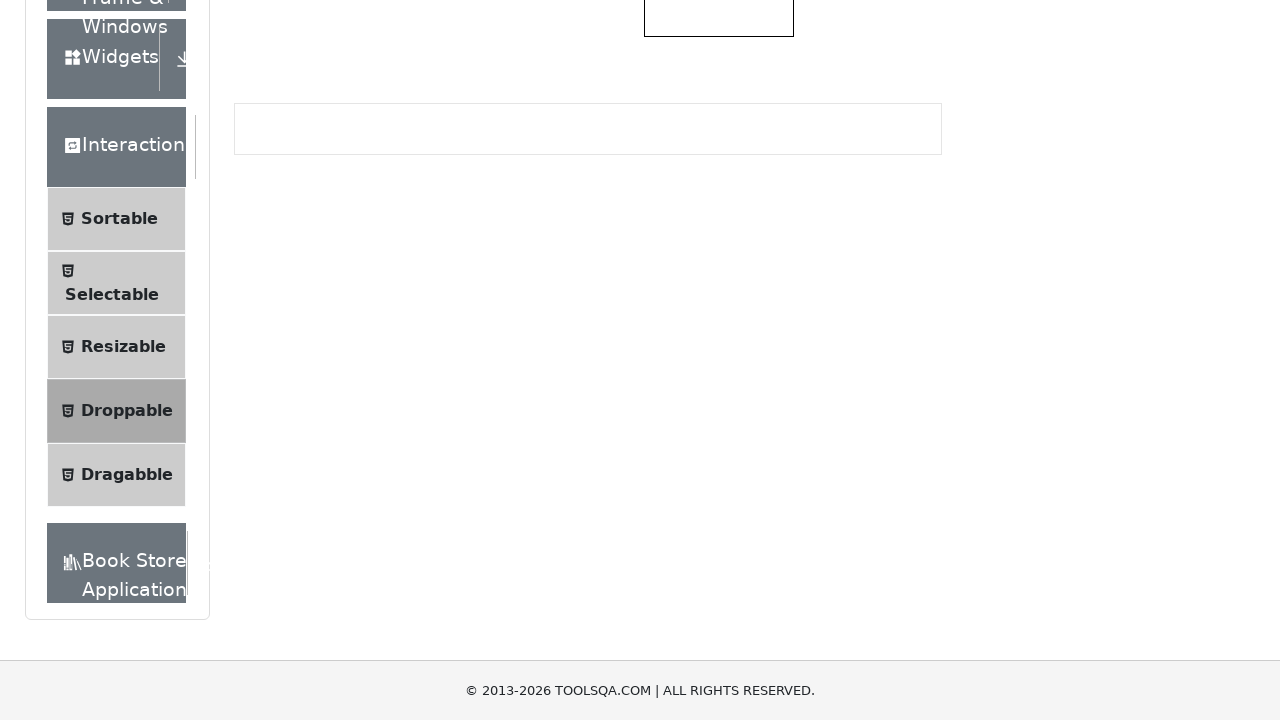

Draggable element loaded and is visible
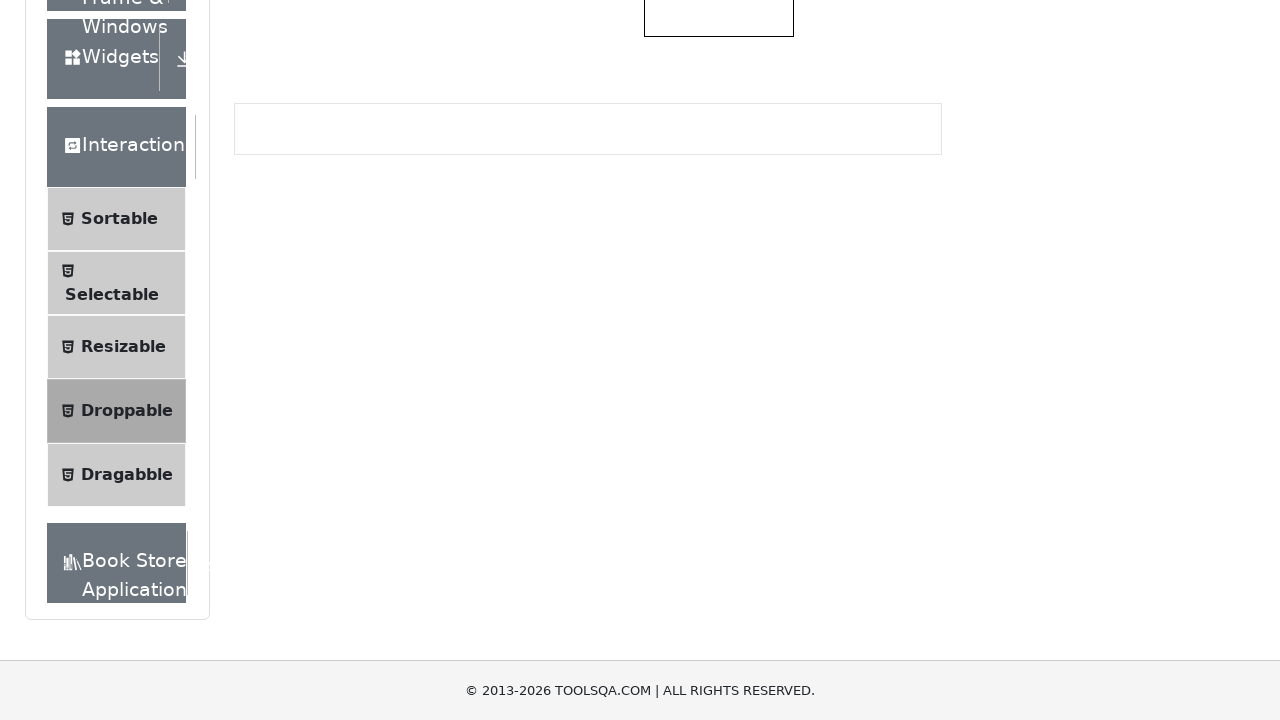

Droppable element loaded and is visible
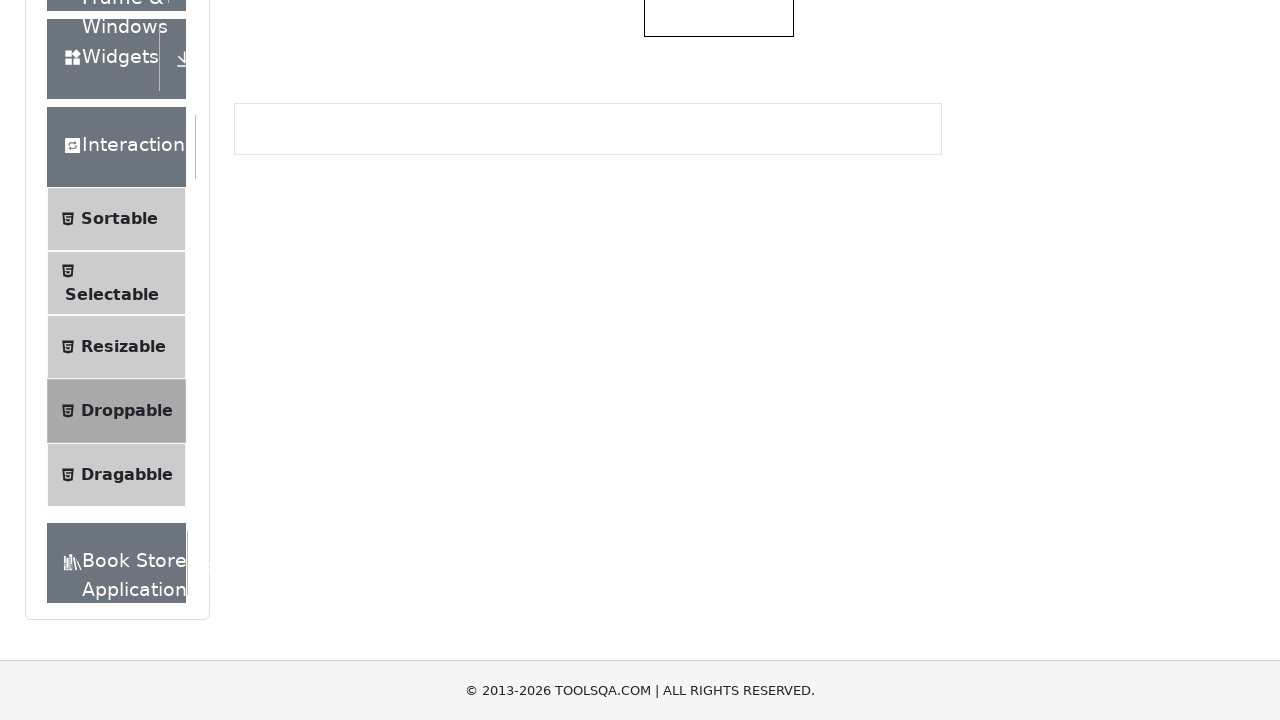

Located the draggable element
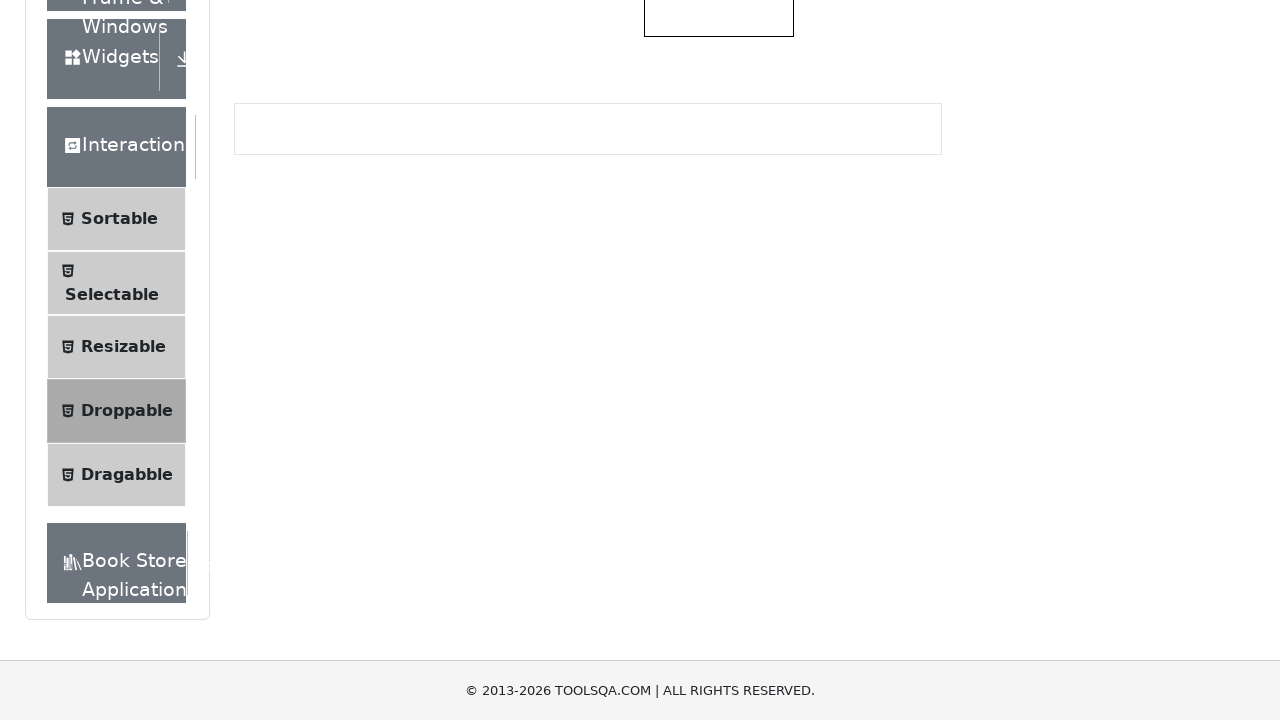

Located the droppable element
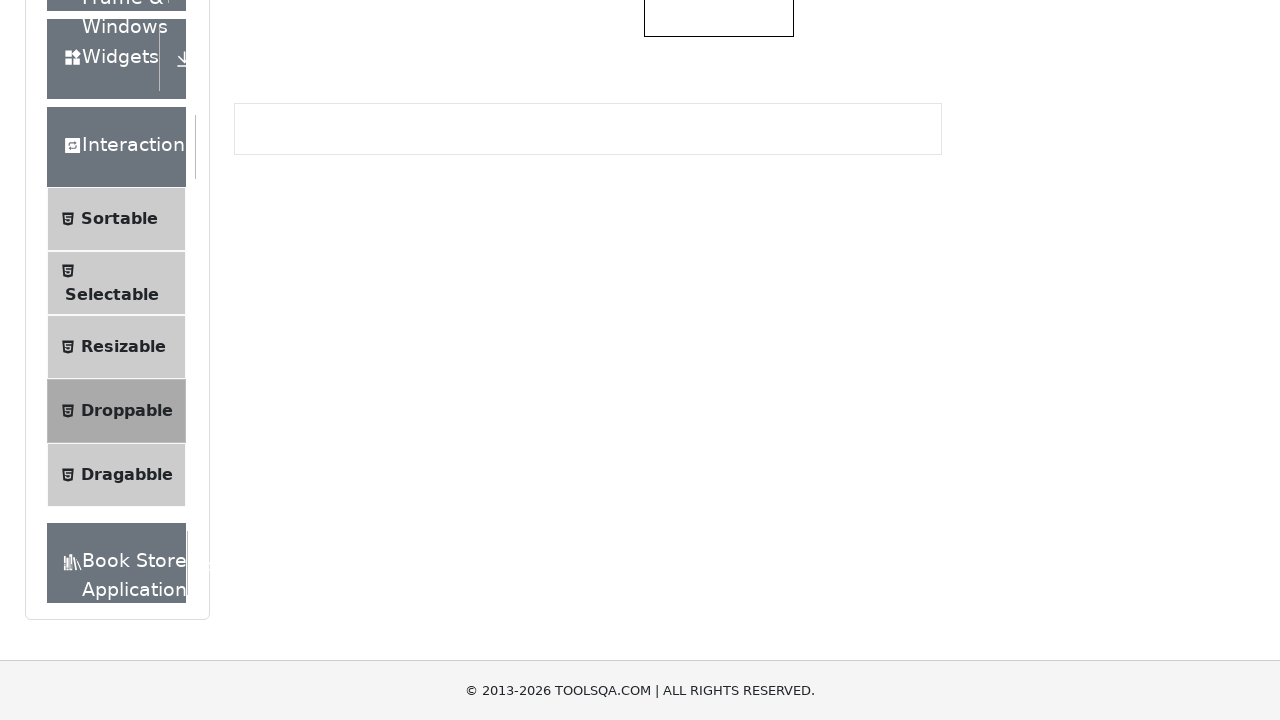

Performed drag and drop action from draggable to droppable element at (719, 356)
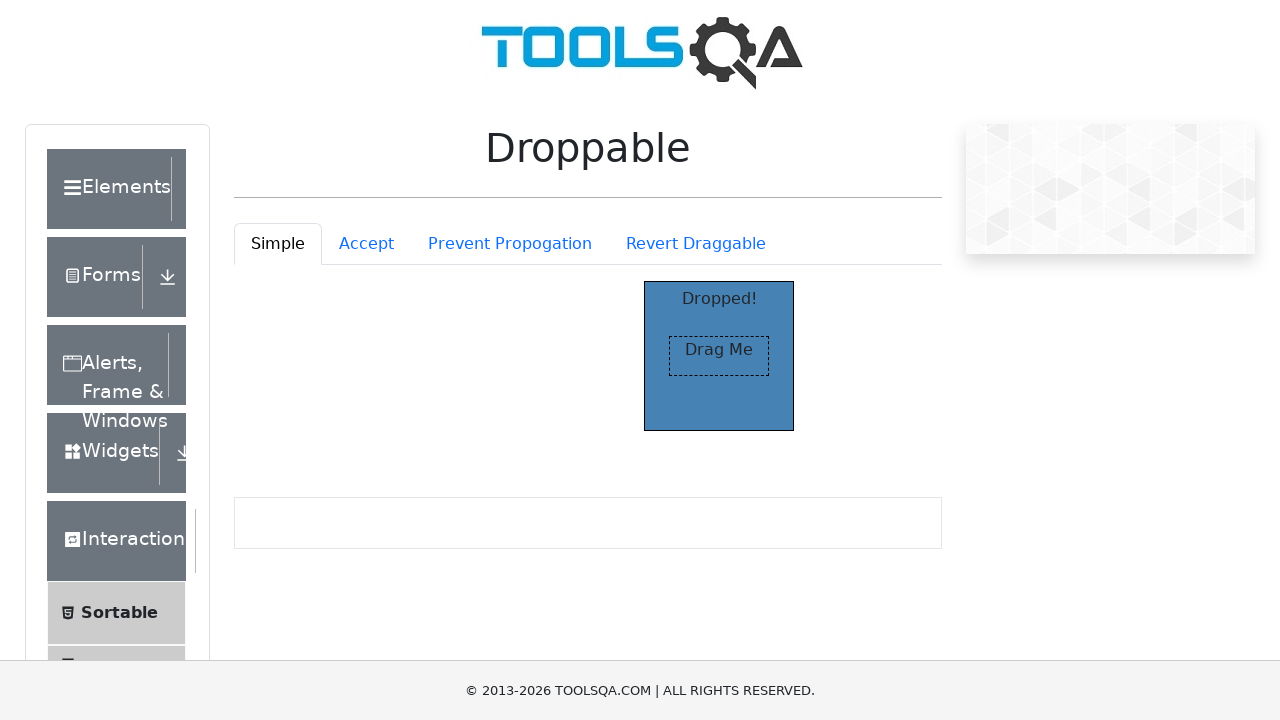

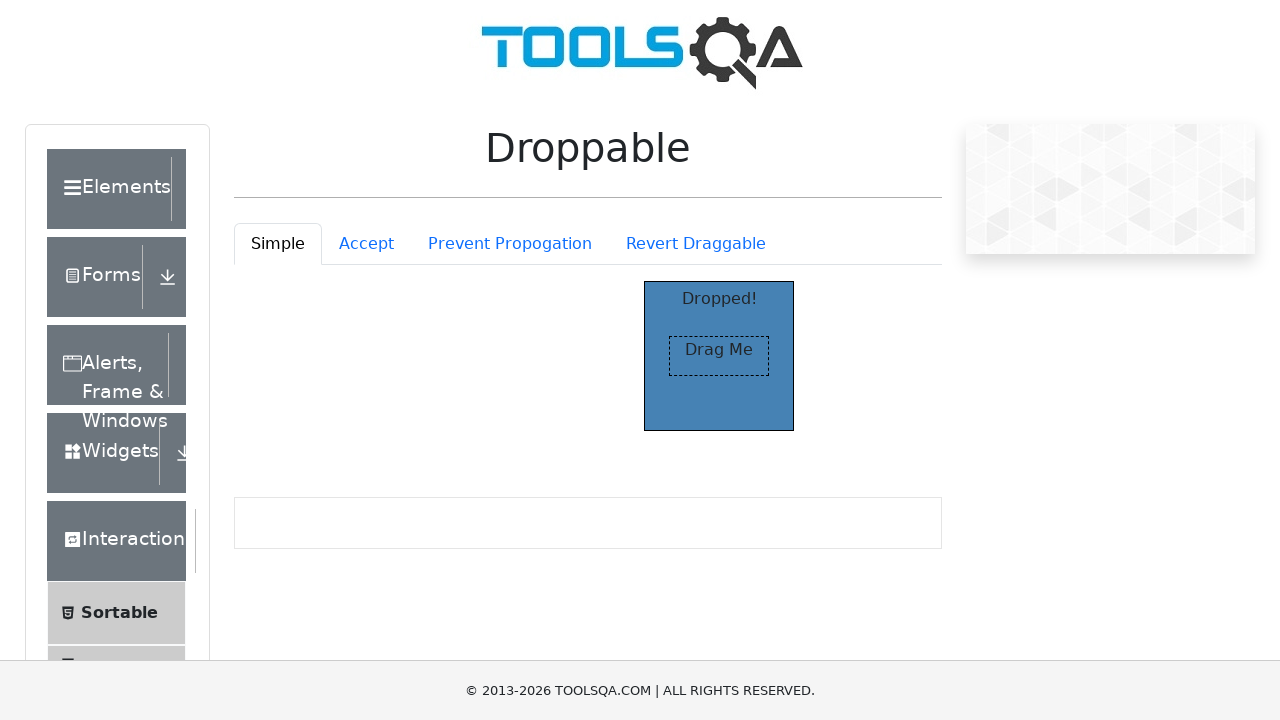